Navigates to YouTube homepage and waits for the page to load

Starting URL: https://www.youtube.com

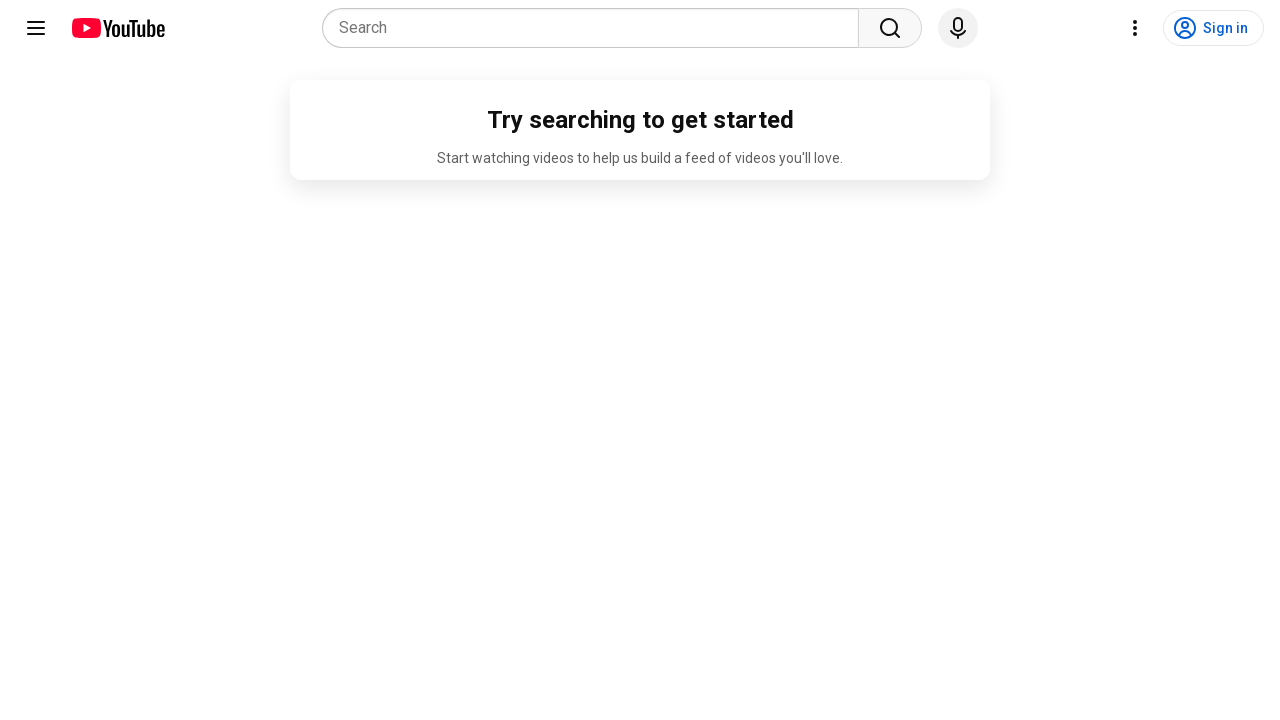

Navigated to YouTube homepage
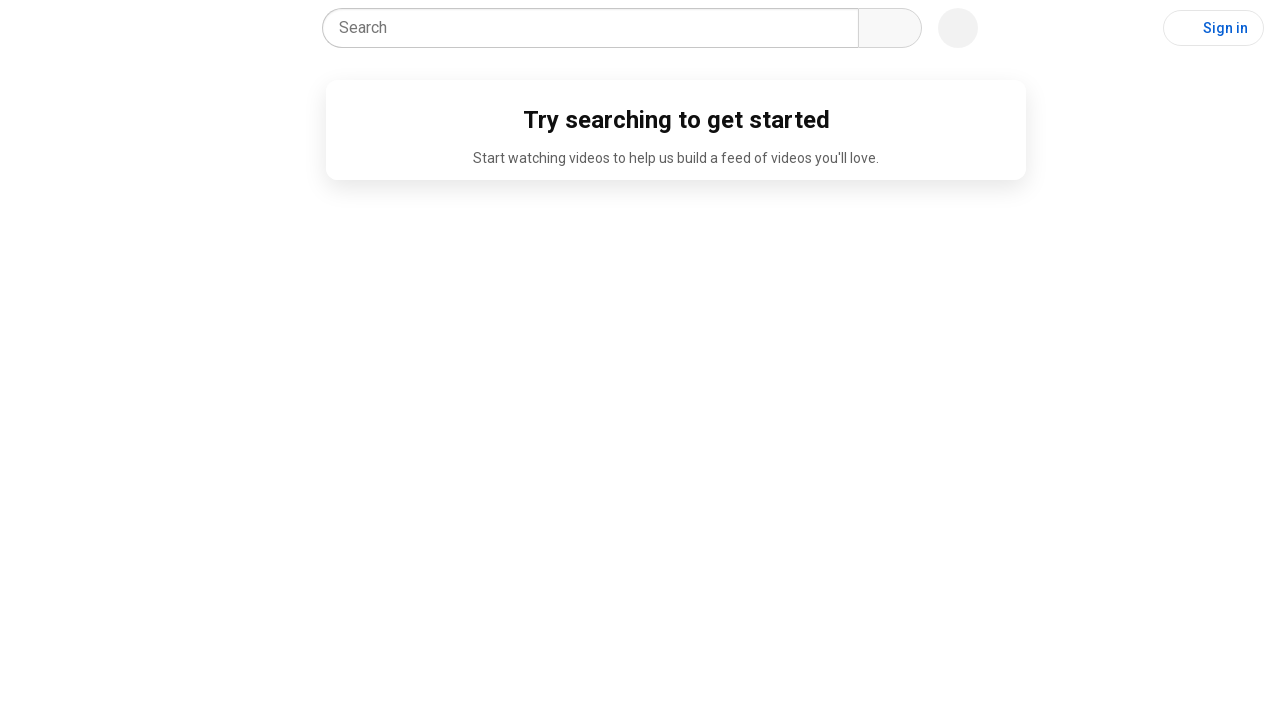

YouTube homepage fully loaded (networkidle state reached)
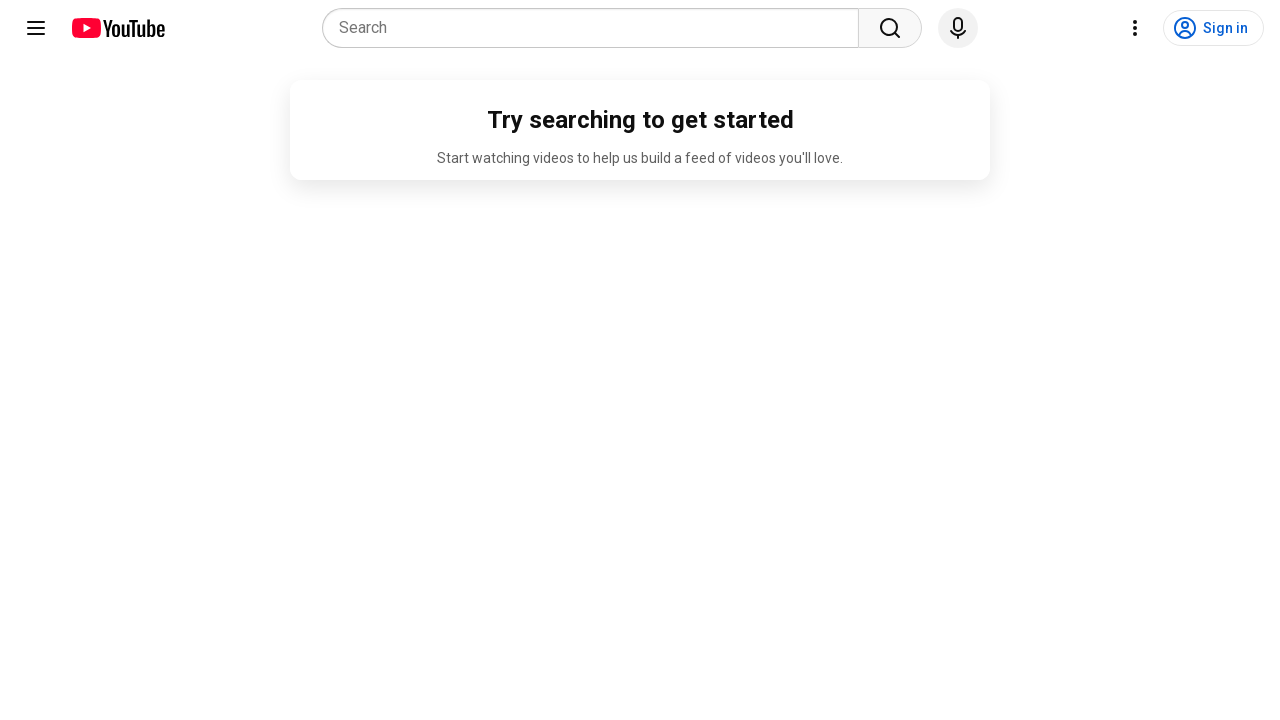

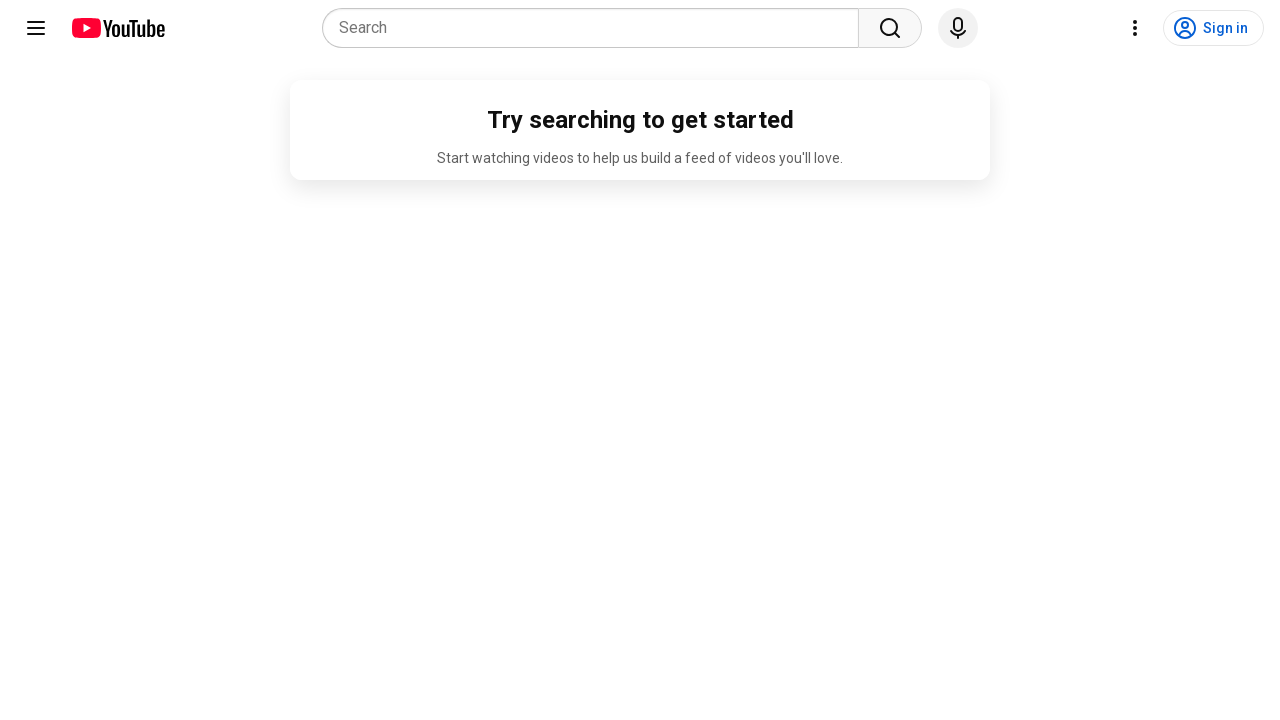